Tests implicit wait functionality by navigating to a page with loading images and waiting for an image element to appear, then verifying its source attribute contains the expected text

Starting URL: https://bonigarcia.dev/selenium-webdriver-java/loading-images.html

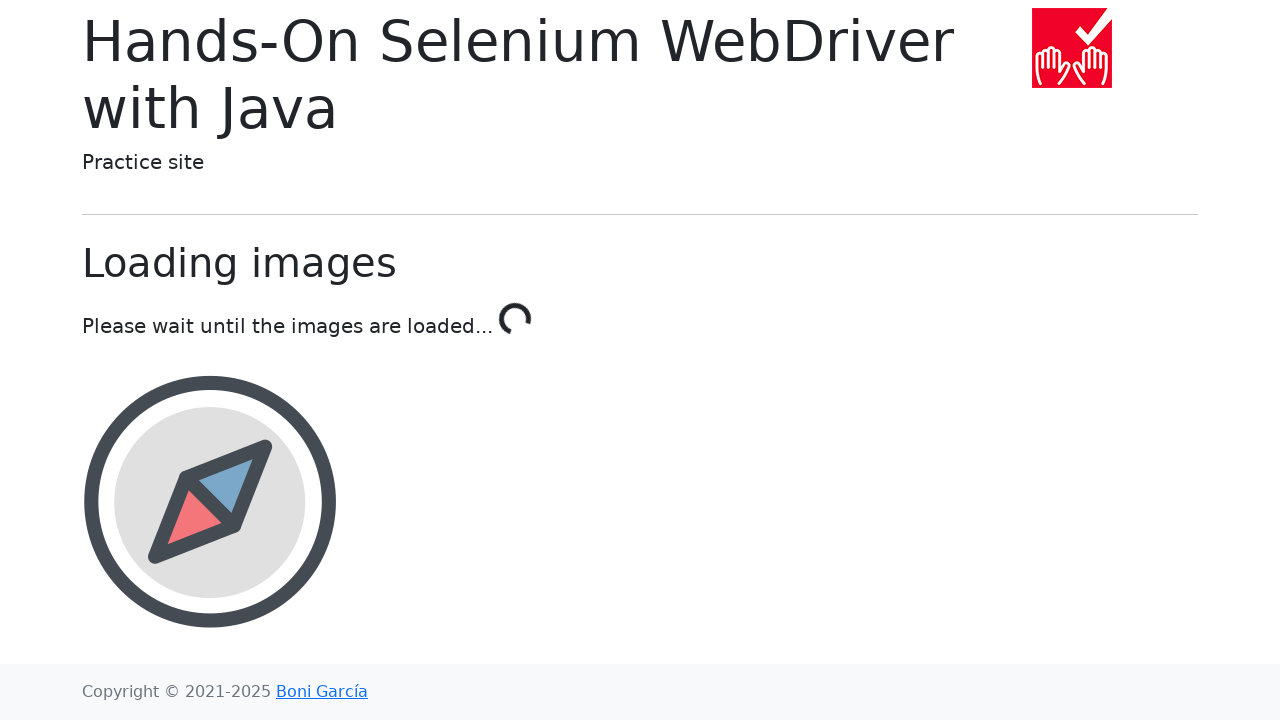

Navigated to loading images page
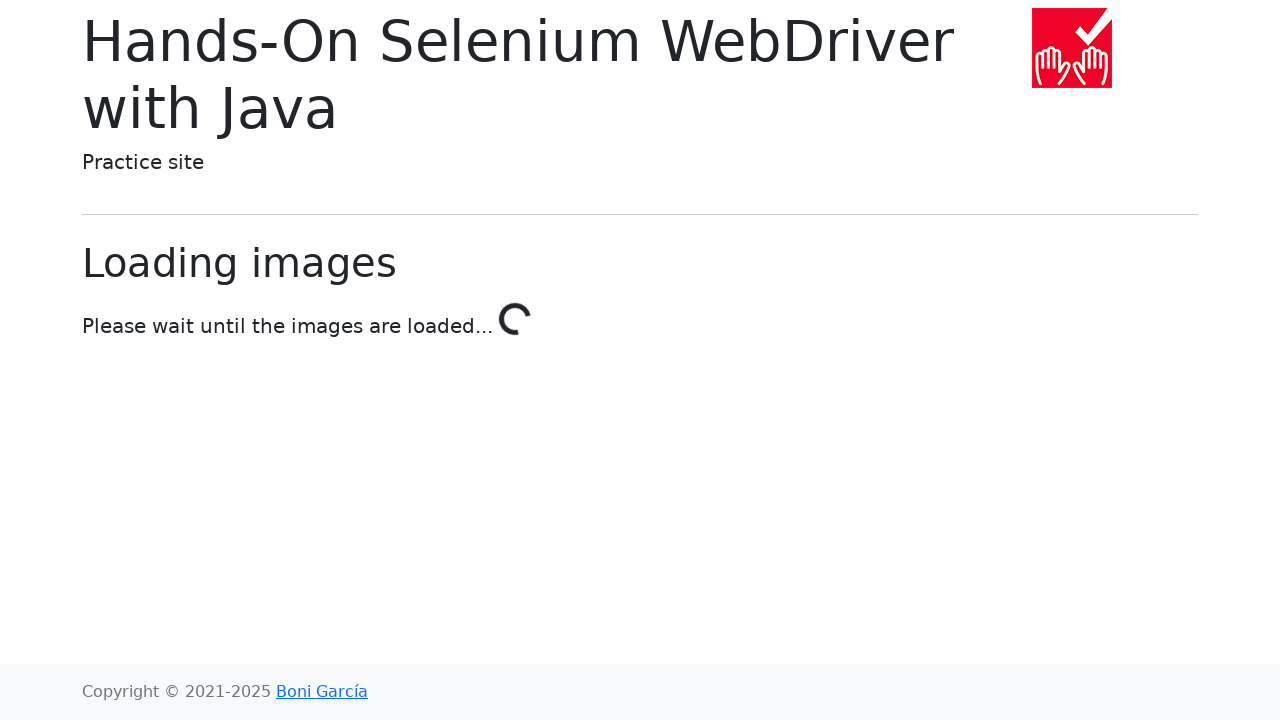

Waited for landscape image element to appear
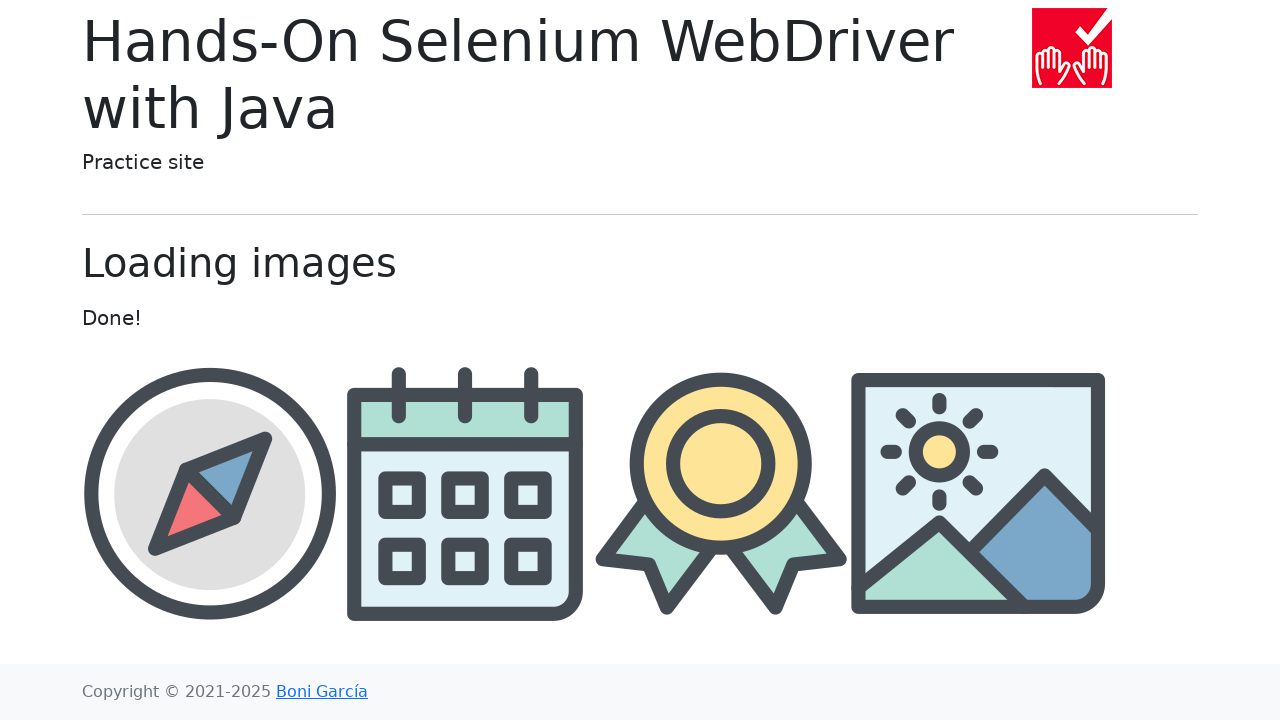

Retrieved src attribute from landscape image
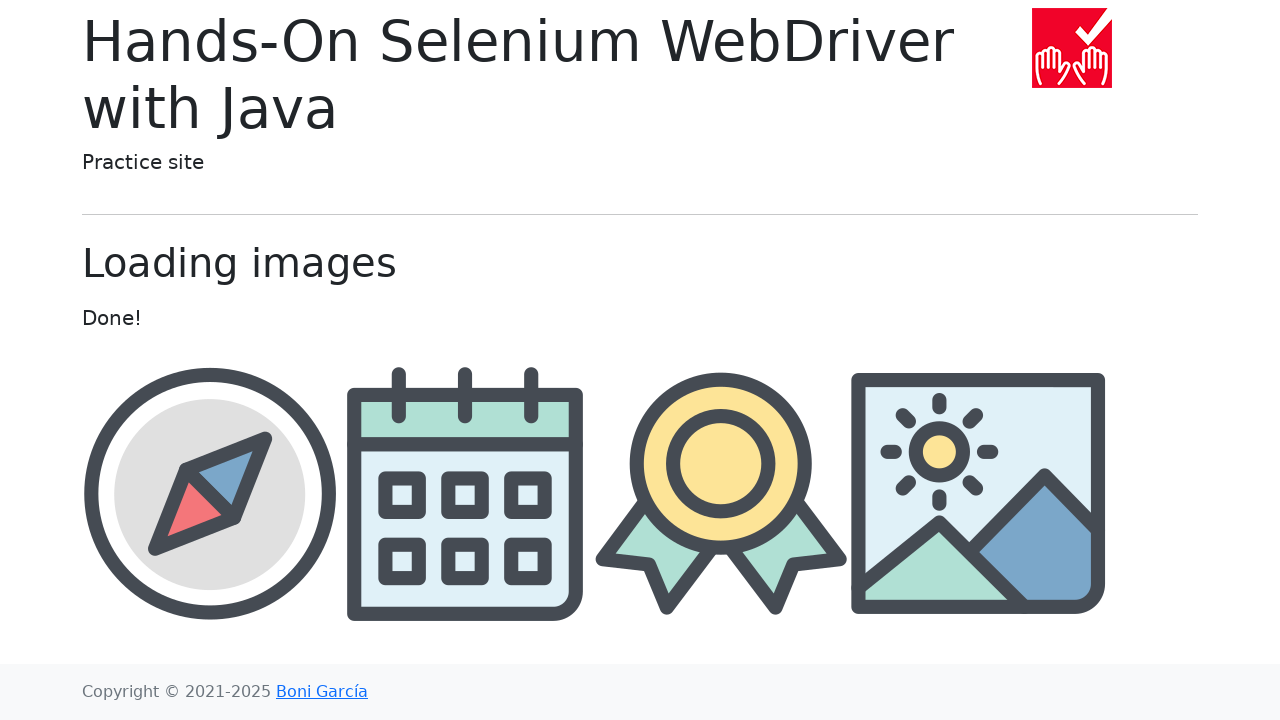

Verified that src attribute contains 'landscape'
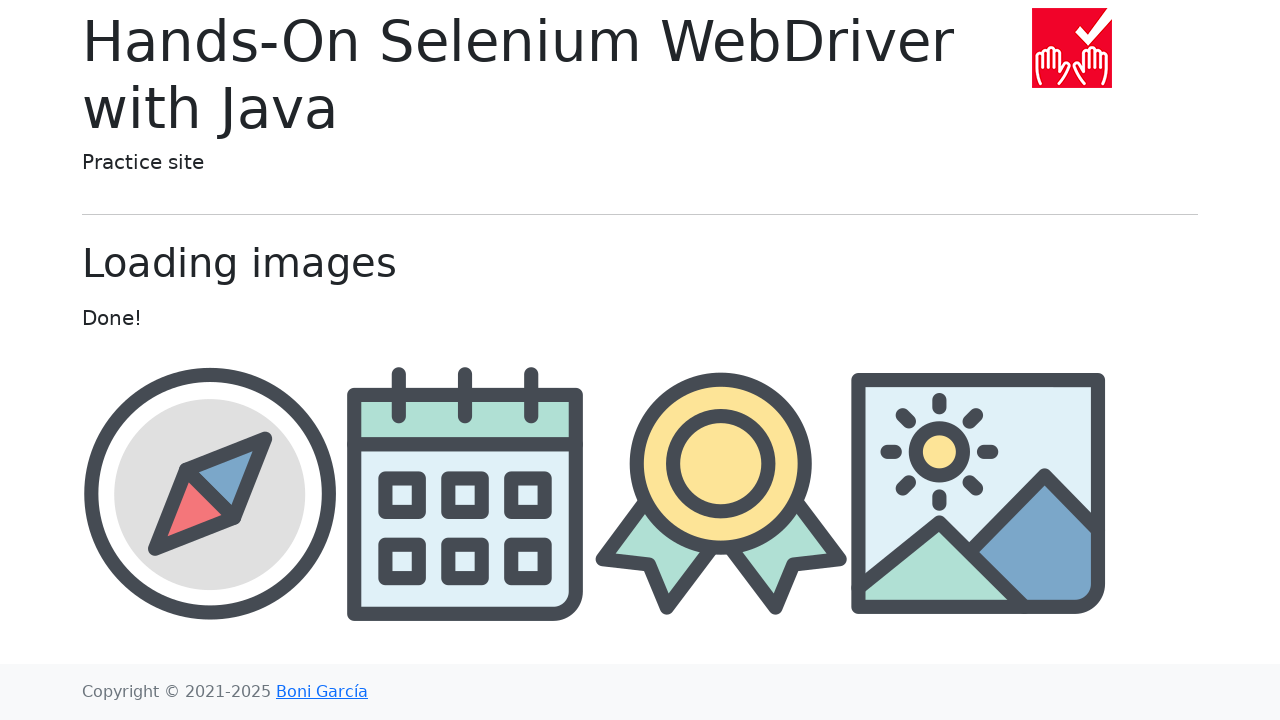

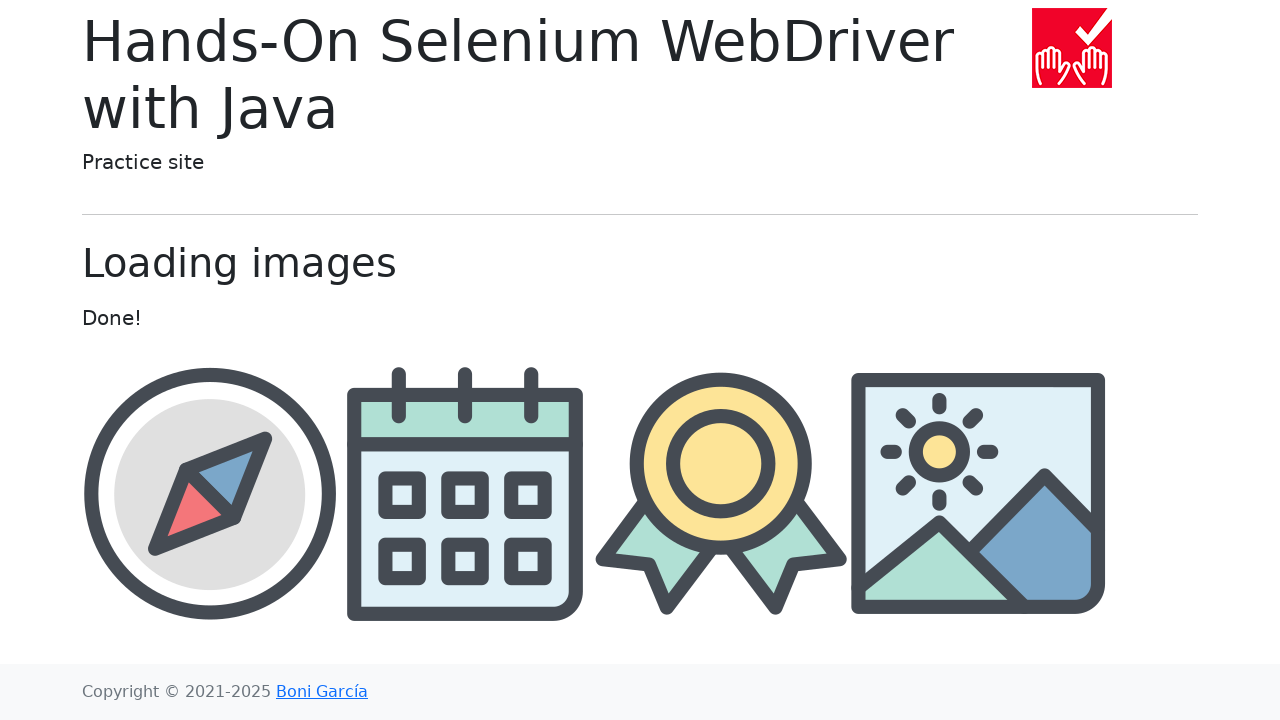